Tests network request interception by modifying URLs containing "shetty" to "BadGuy", then navigates to the library section by clicking the library button.

Starting URL: https://rahulshettyacademy.com/angularAppdemo/

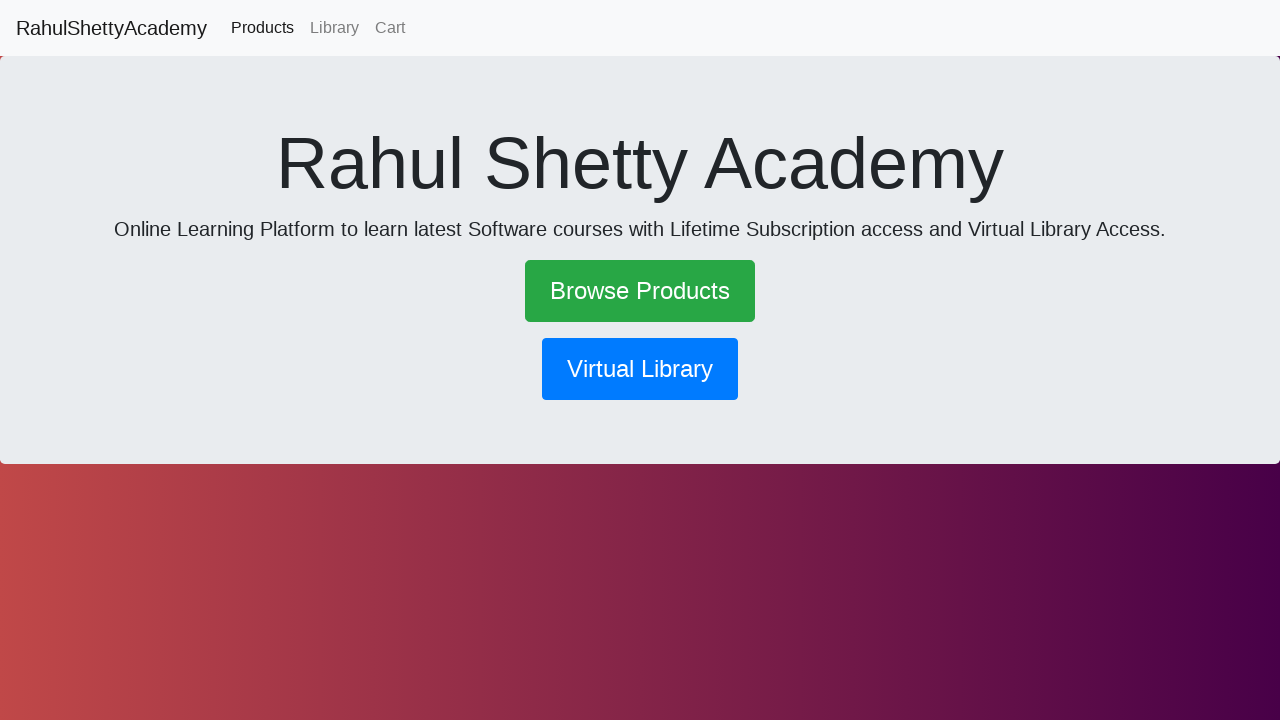

Set up network request interception to modify URLs containing 'shetty' to 'BadGuy'
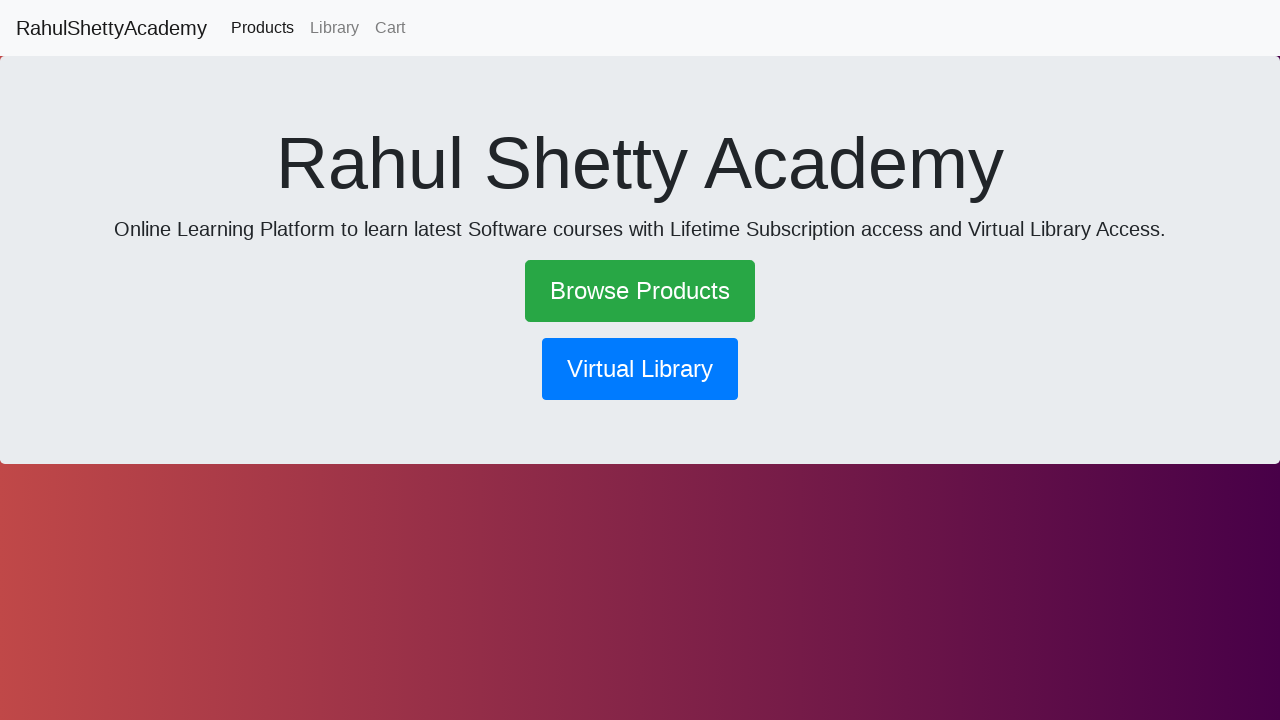

Clicked library navigation button at (640, 369) on button[routerlink*='library']
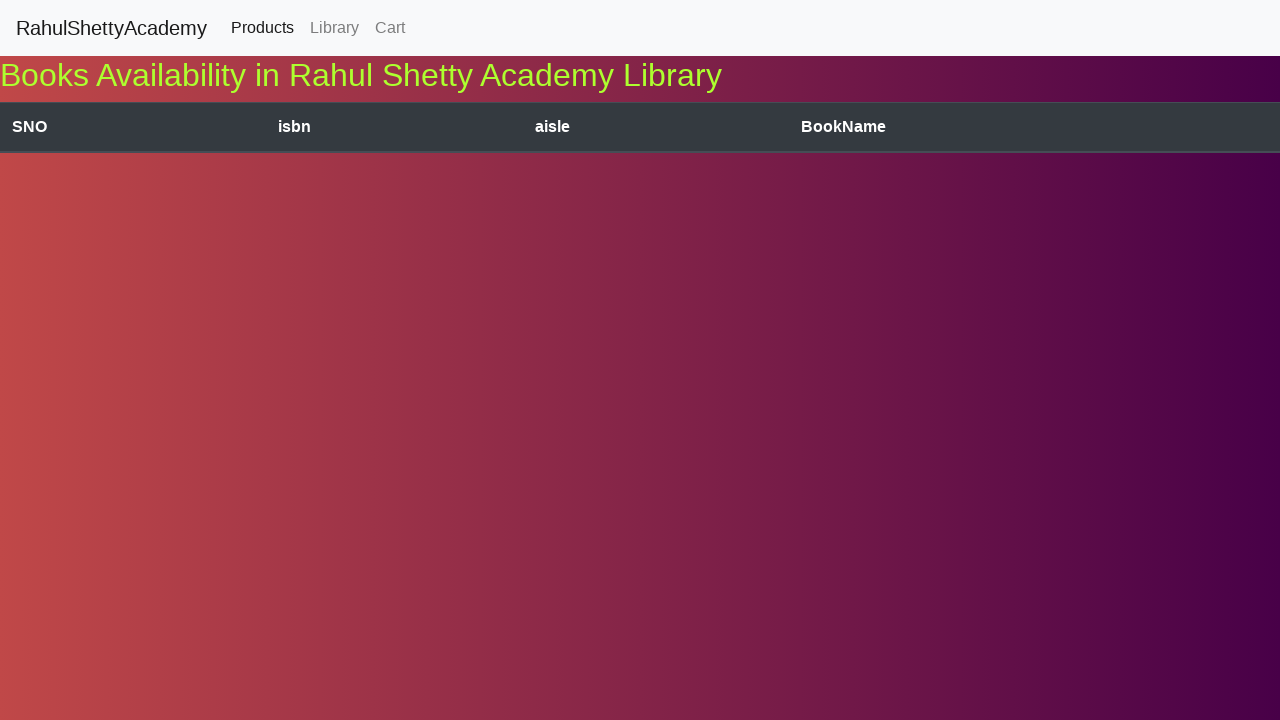

Navigation to library section completed and network requests idle
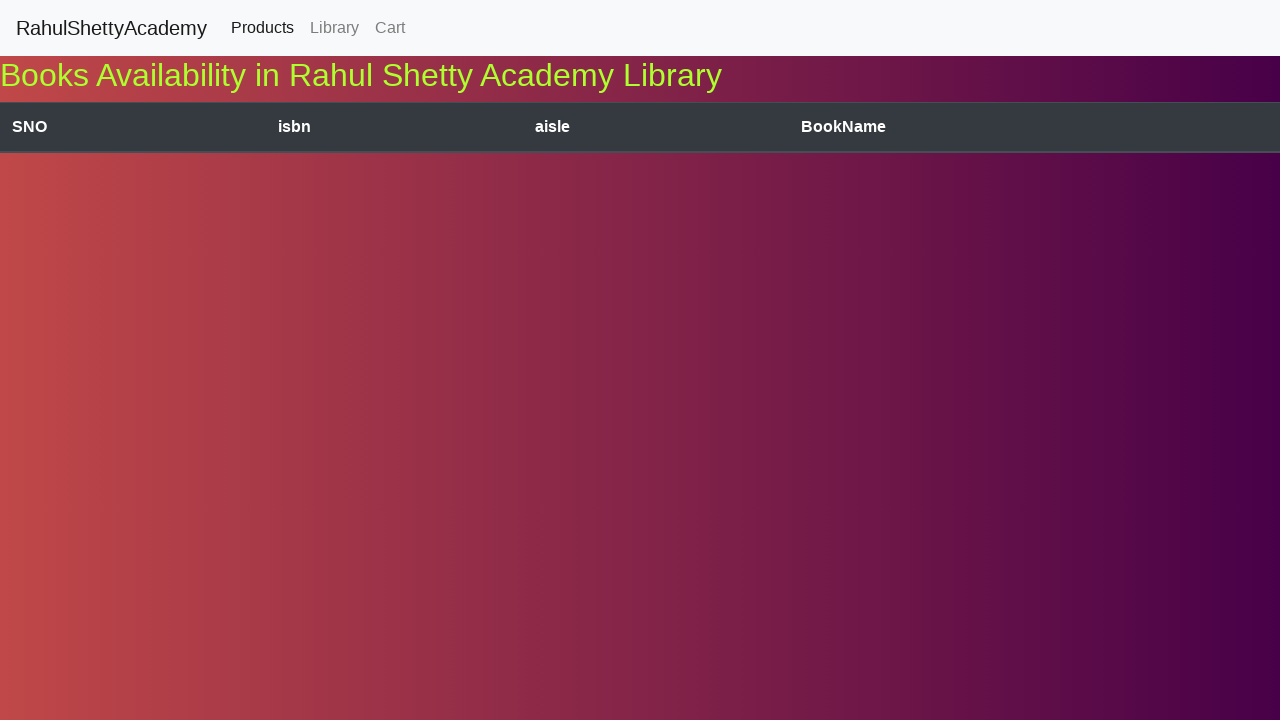

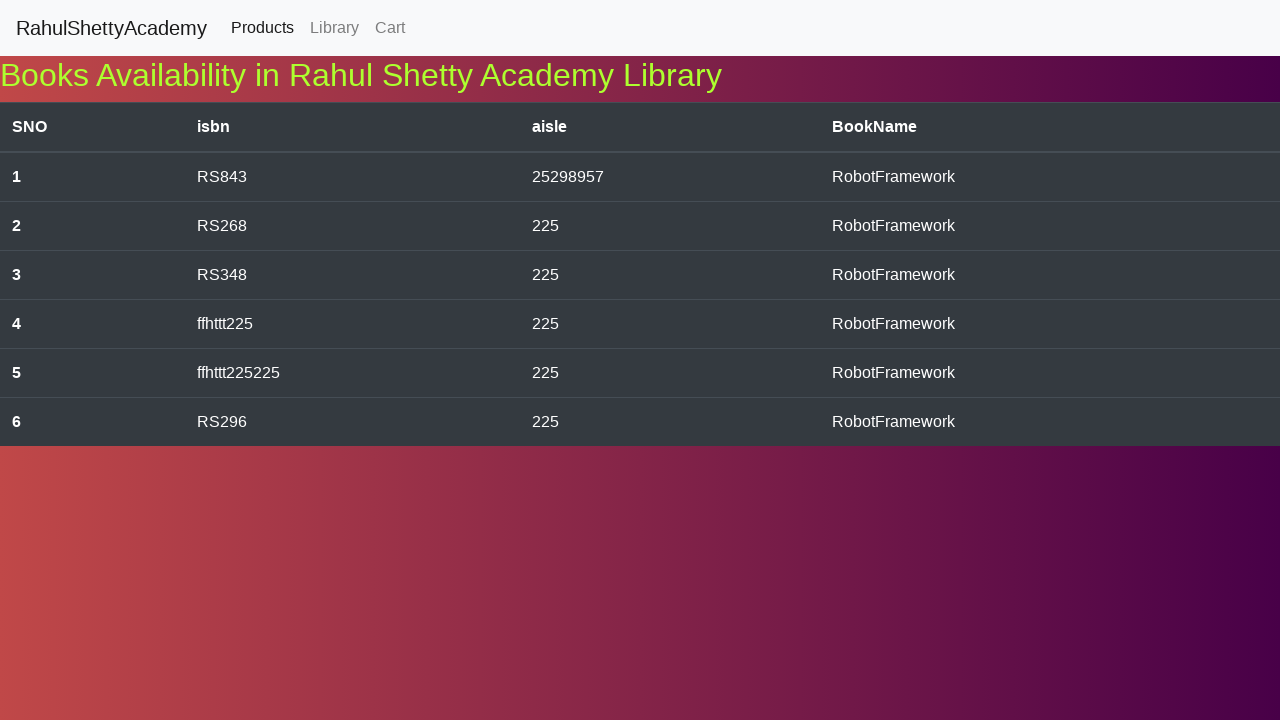